Tests basic navigation by visiting three different websites in sequence: CodersLab main page, a test store, and a test hotel booking site.

Starting URL: https://coderslab.pl/pl

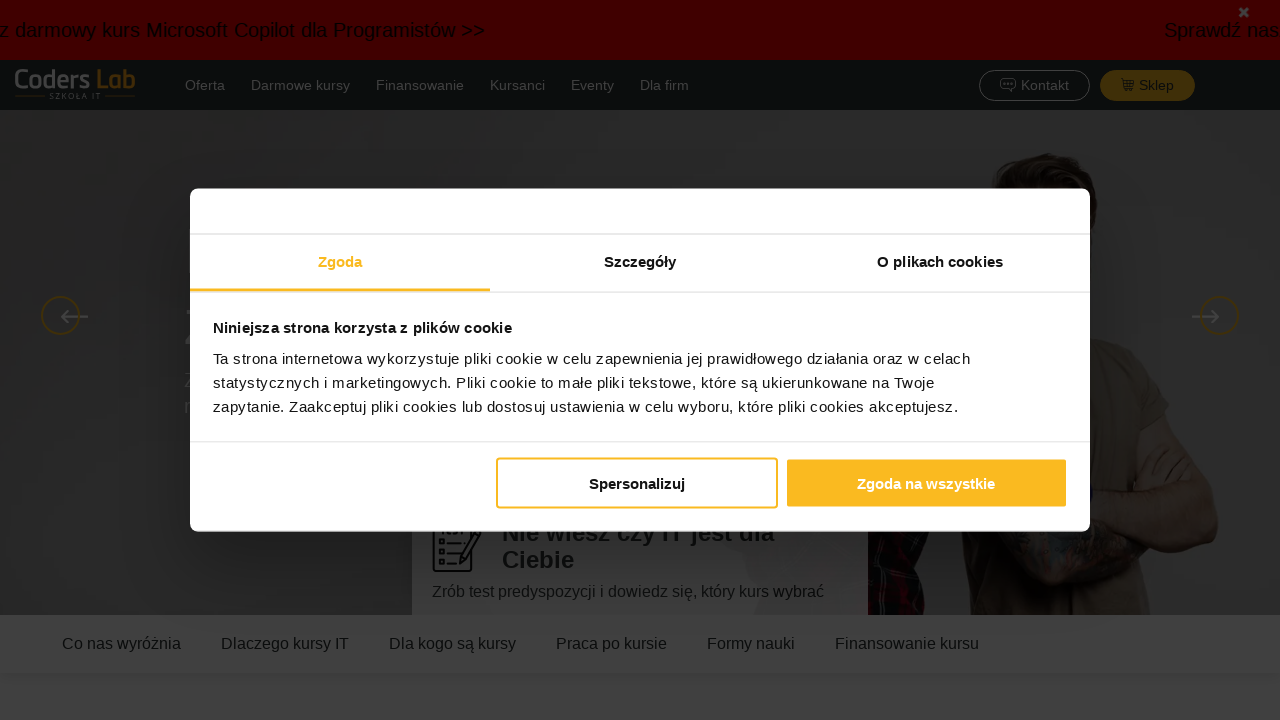

Navigated to CodersLab main page
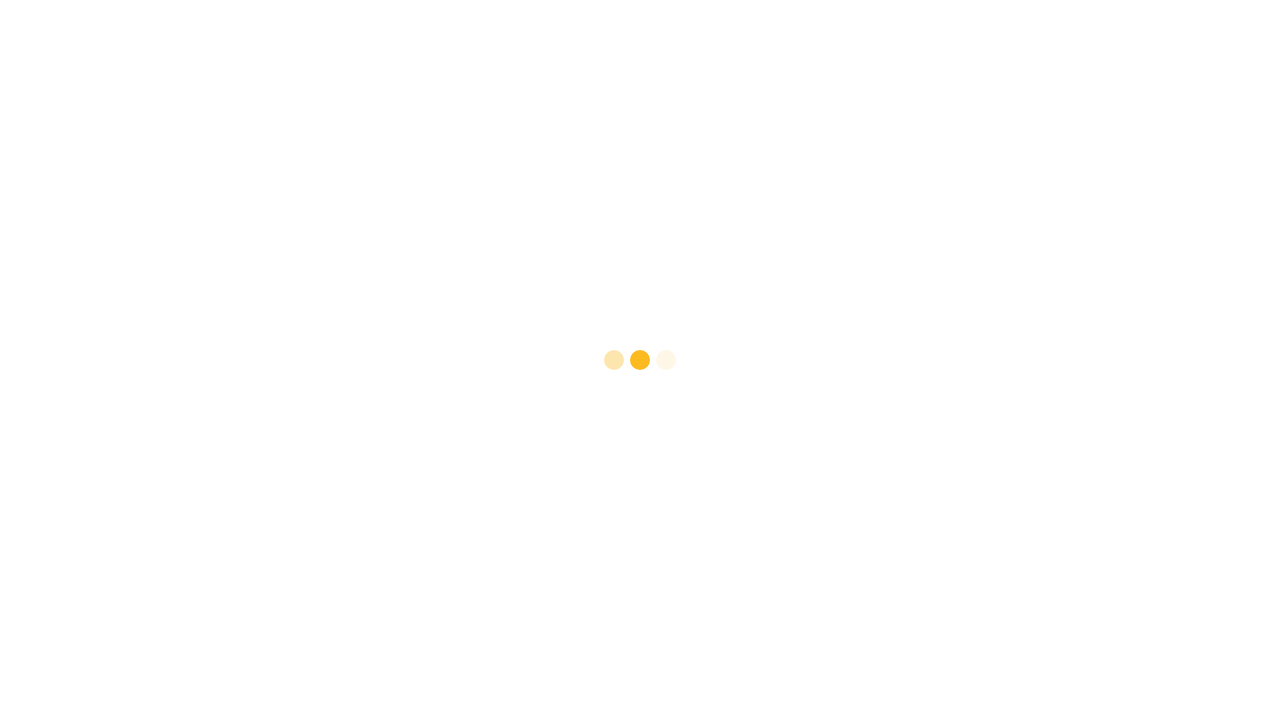

Navigated to test store page
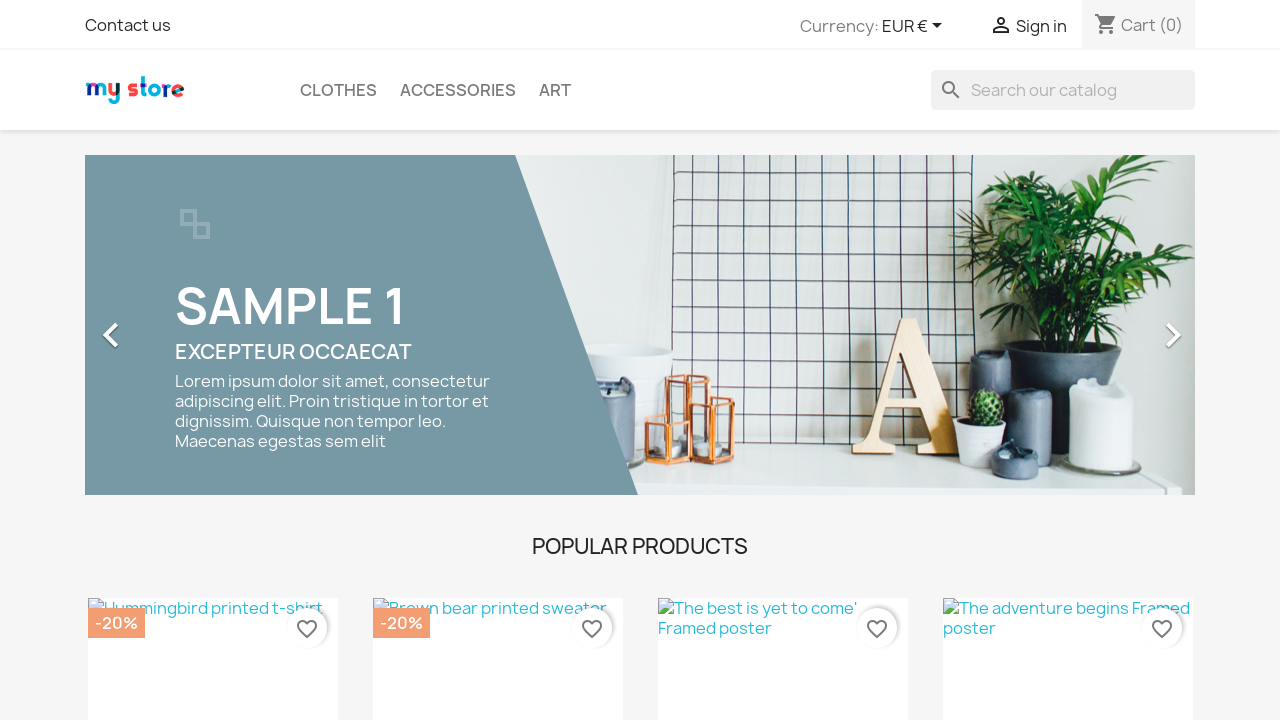

Navigated to test hotel booking page
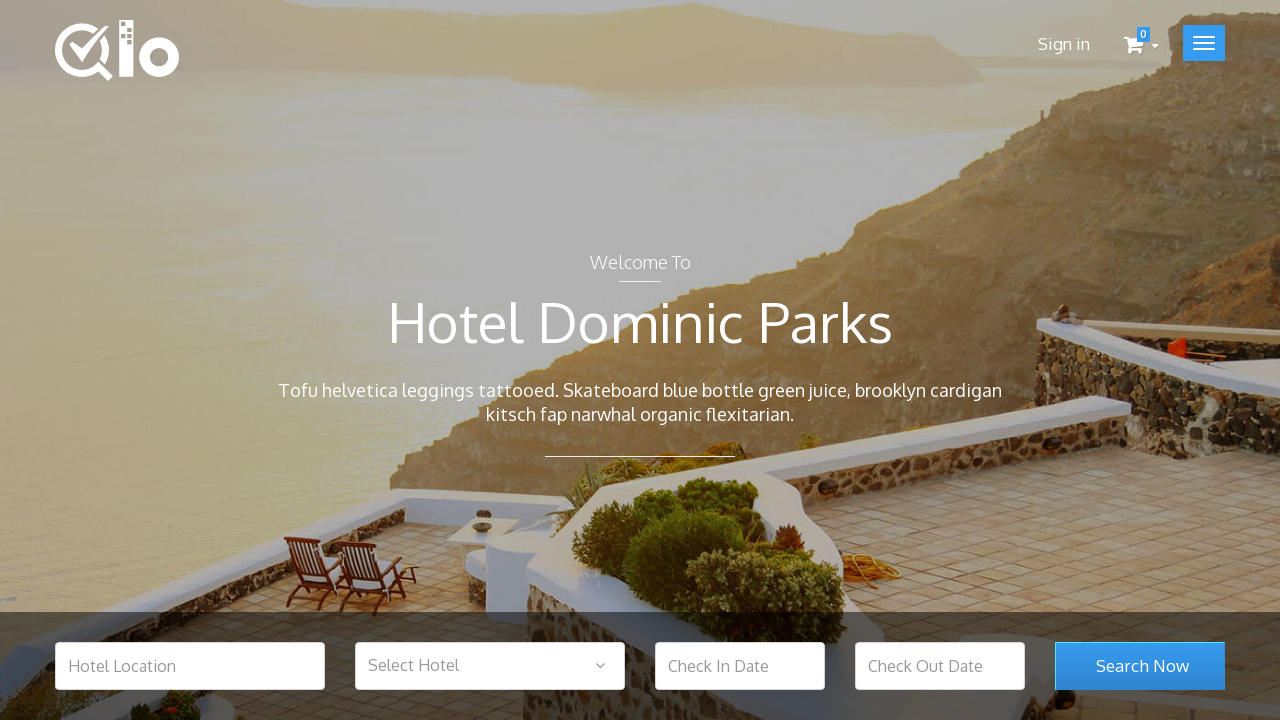

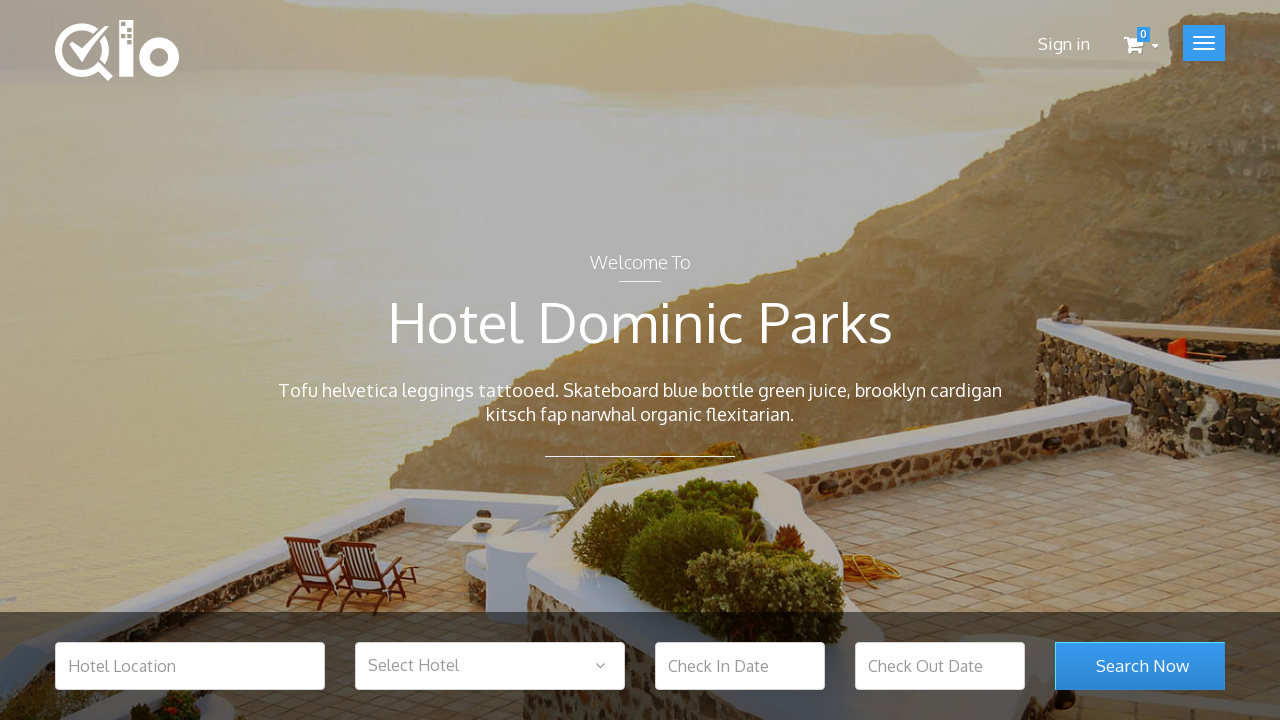